Navigates to the-internet.herokuapp.com homepage and scrolls down the page

Starting URL: https://the-internet.herokuapp.com/

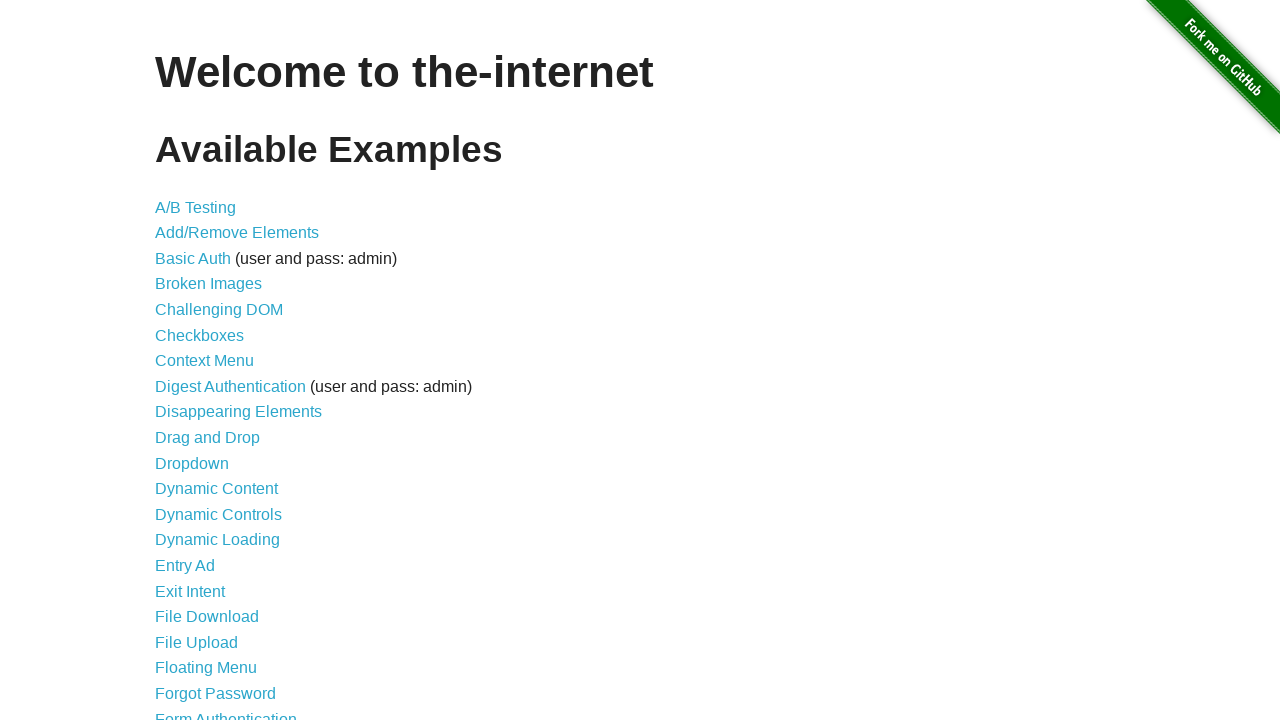

Navigated to the-internet.herokuapp.com homepage
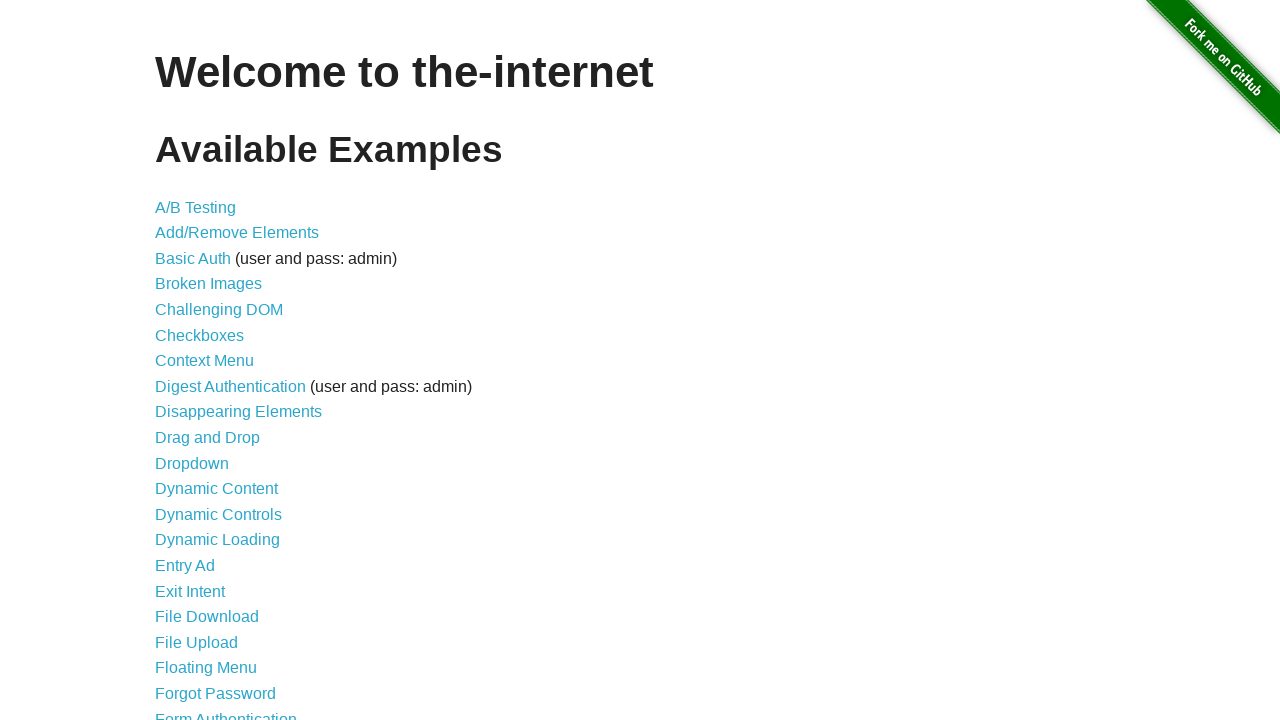

Scrolled down the page by 500 pixels
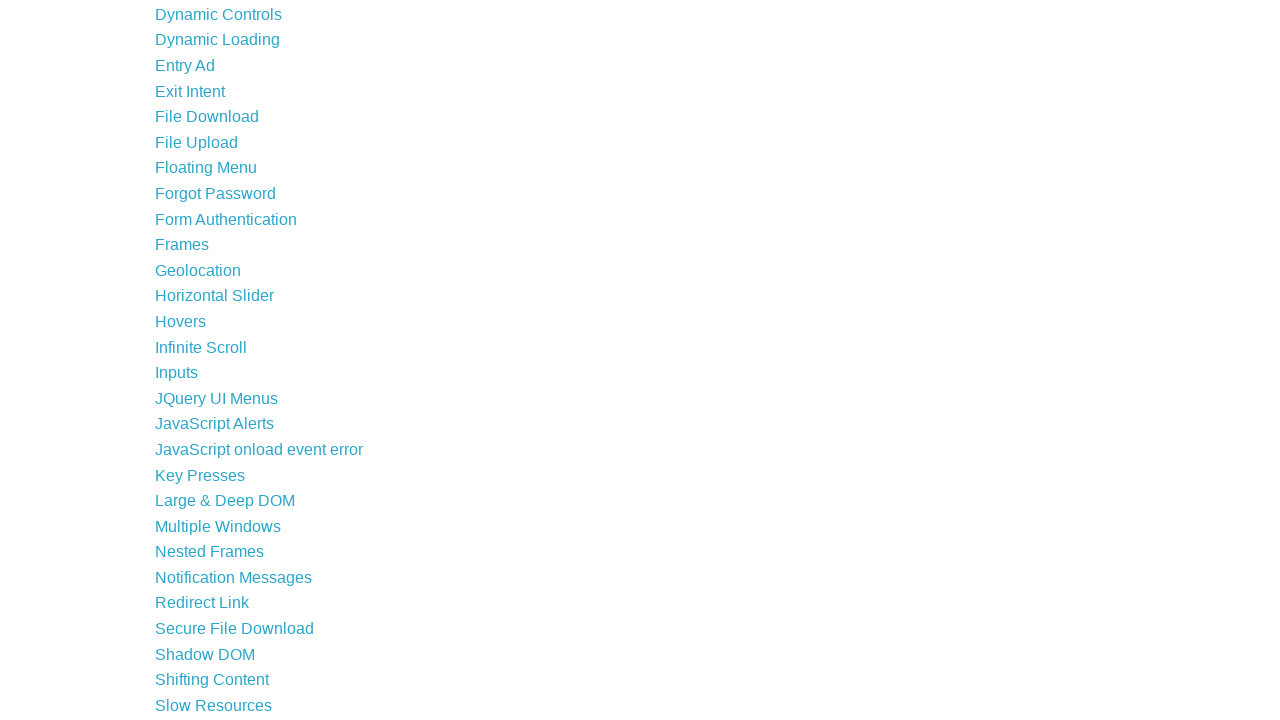

Waited for scroll animation to complete
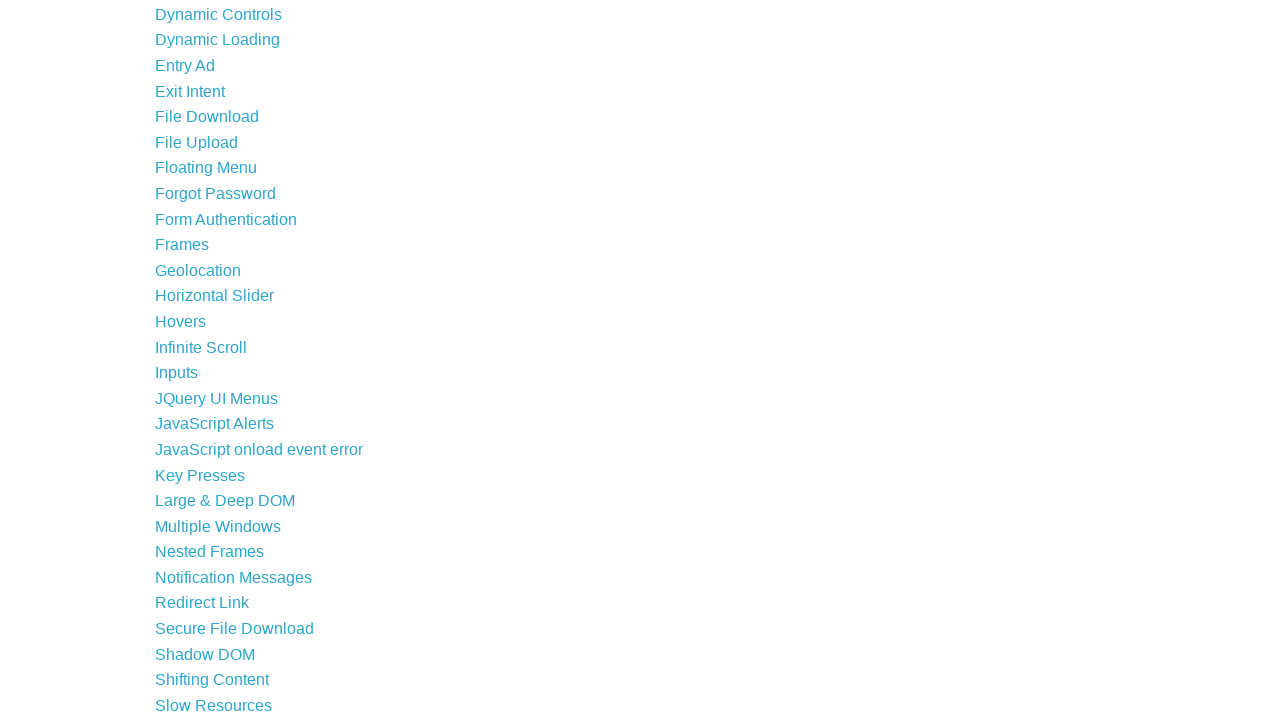

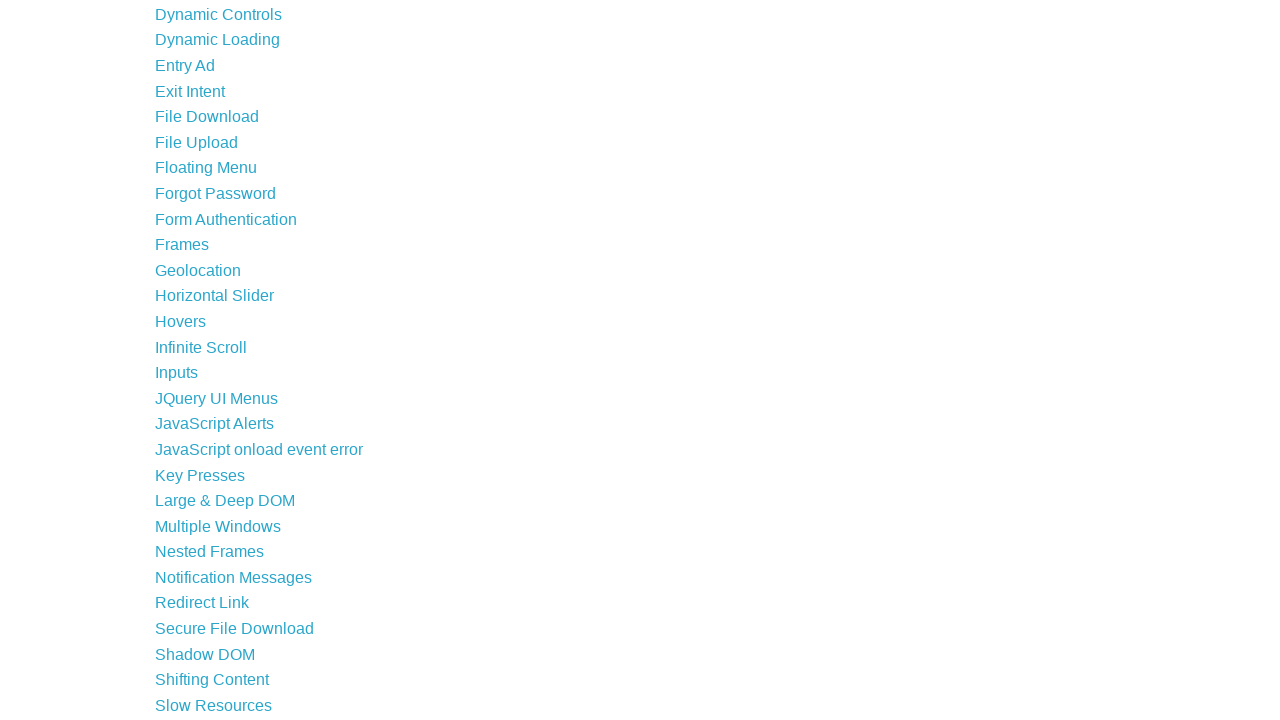